Tests JavaScript confirm dialog by clicking the confirm button and dismissing/canceling the dialog

Starting URL: https://the-internet.herokuapp.com/javascript_alerts

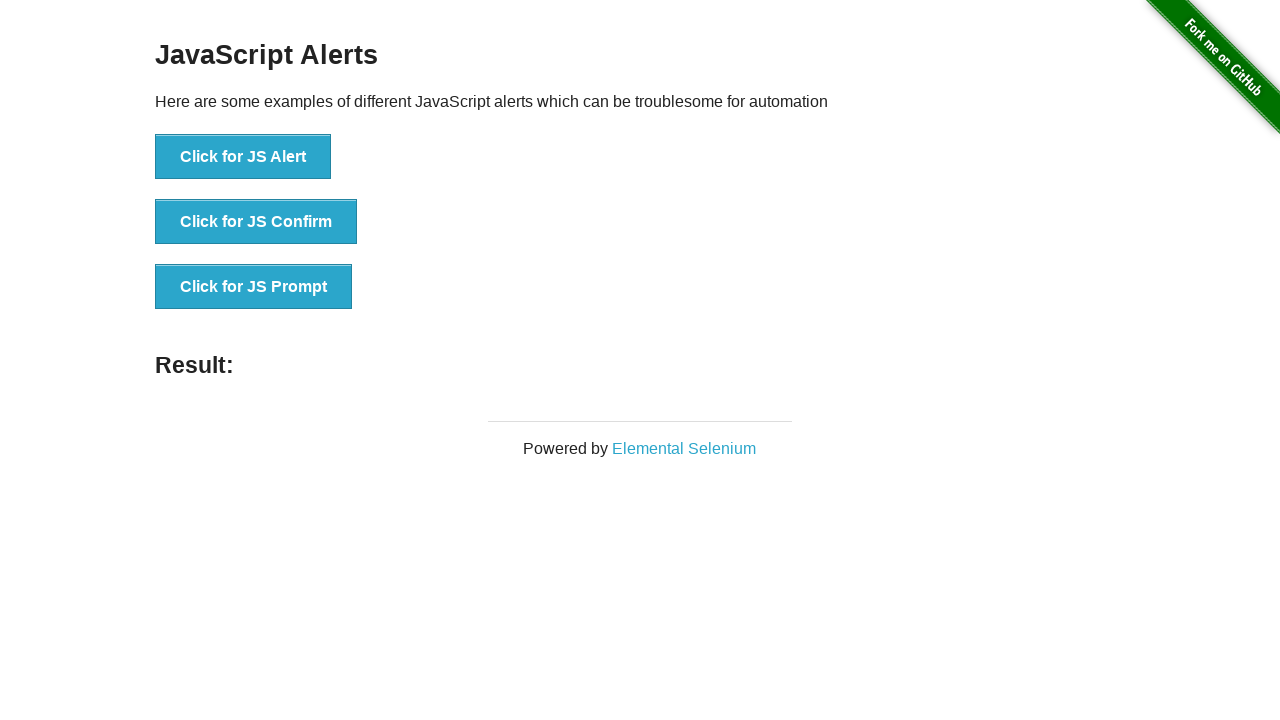

Clicked button to trigger JavaScript confirm dialog at (256, 222) on button[onclick="jsConfirm()"]
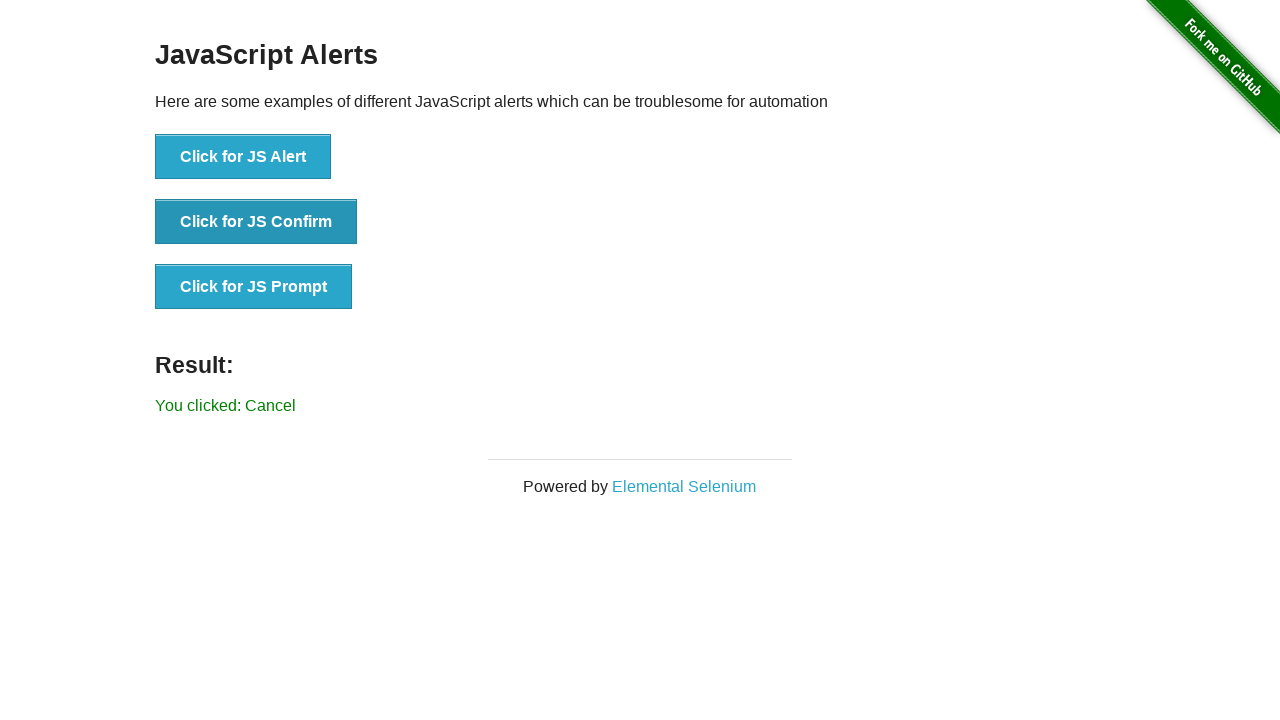

Set up dialog handler to dismiss/cancel the confirm dialog
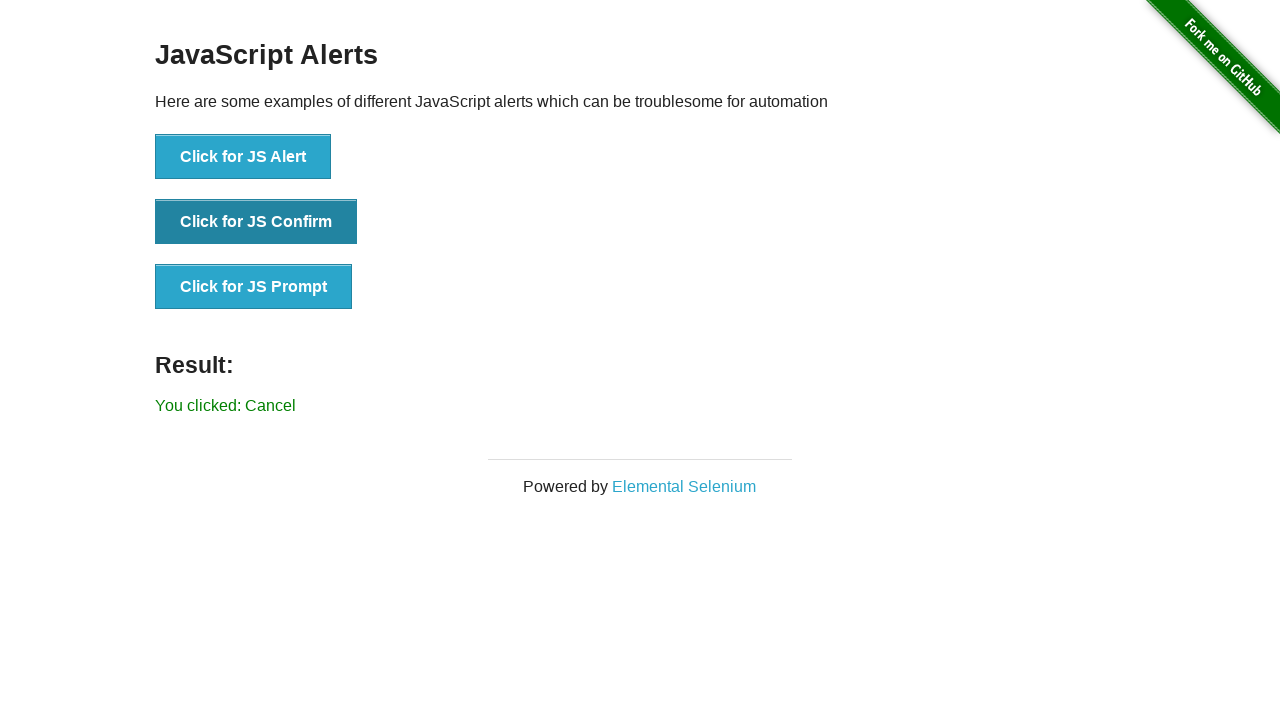

Waited for result text to appear after dismissing dialog
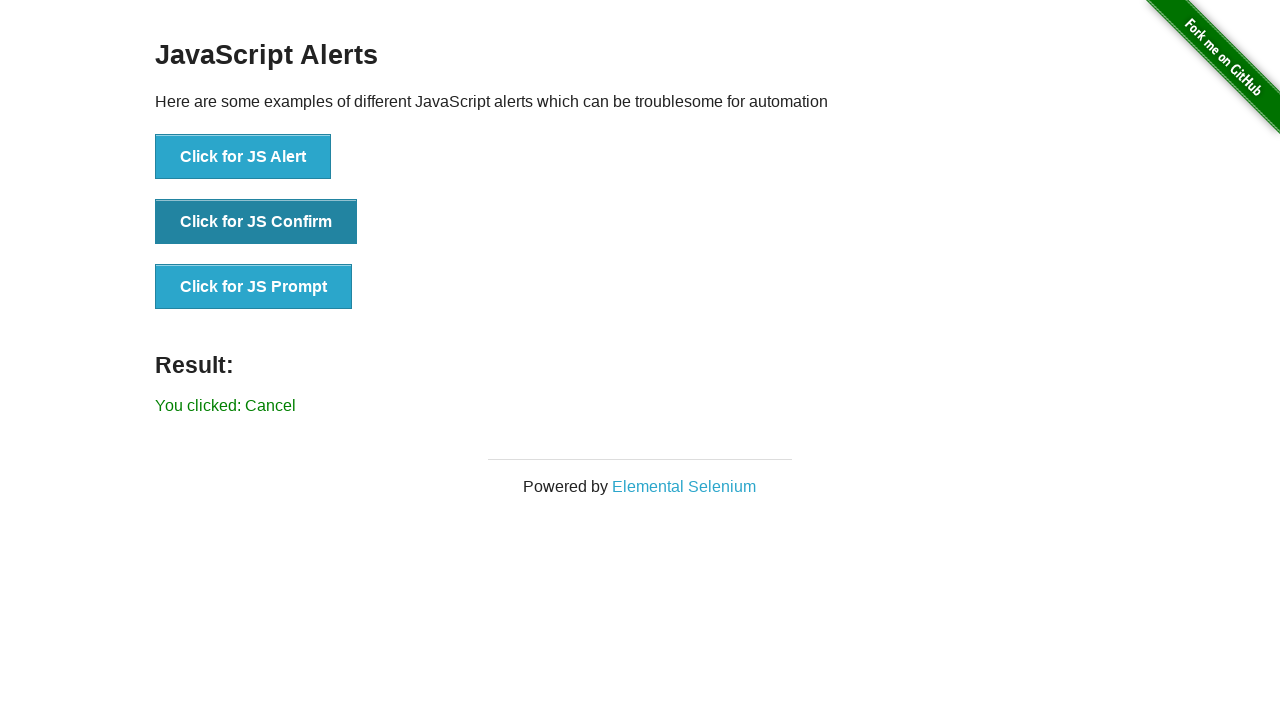

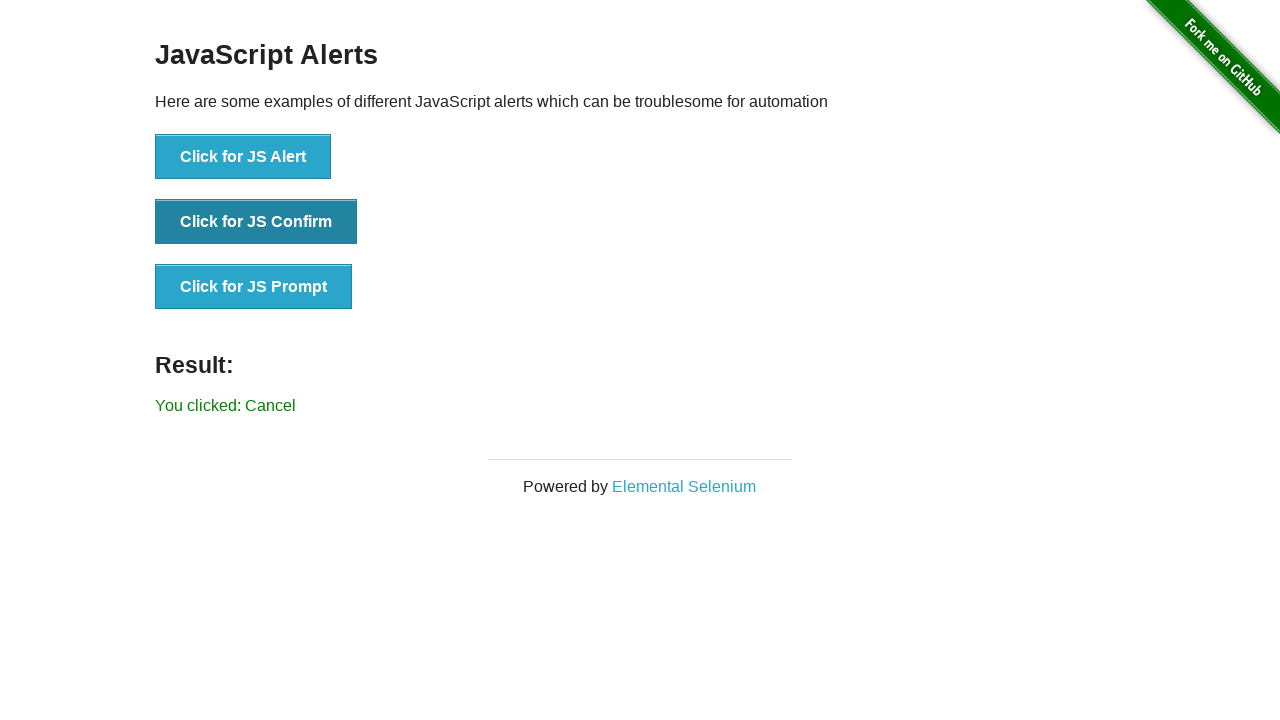